Tests editing a todo item by double-clicking, changing text, and pressing Enter

Starting URL: https://demo.playwright.dev/todomvc

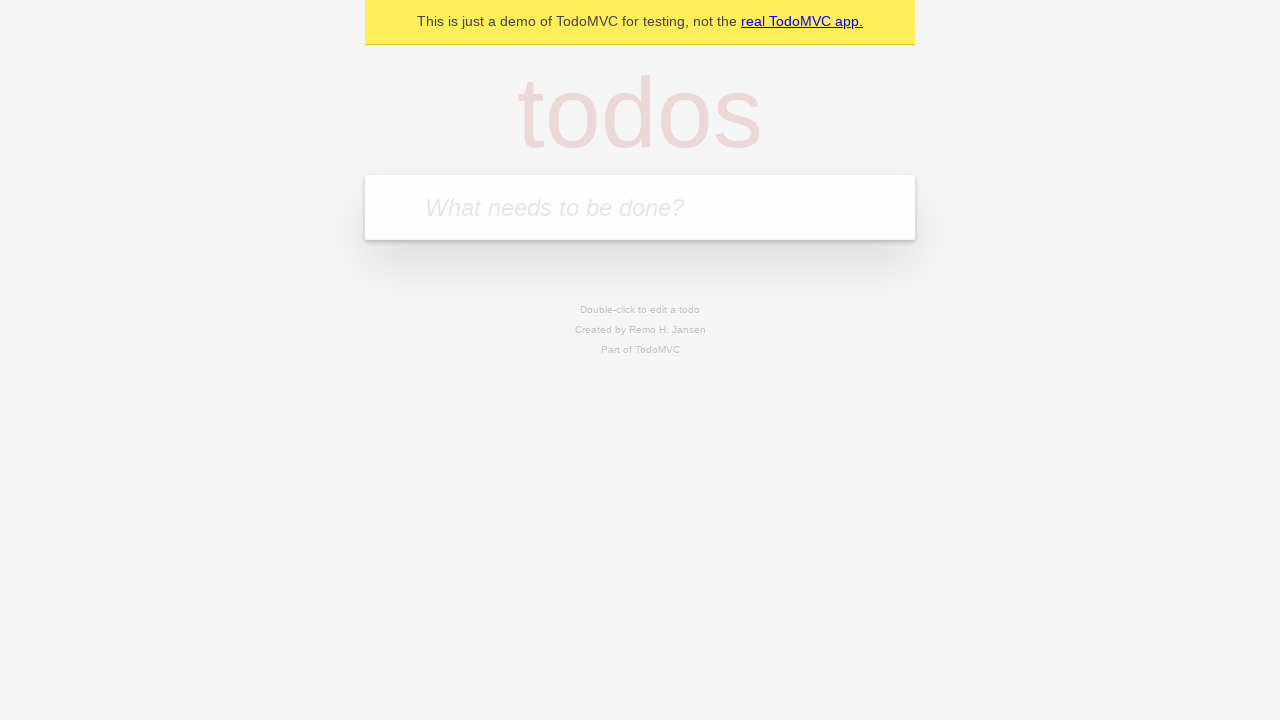

Filled new todo input with 'buy some cheese' on internal:attr=[placeholder="What needs to be done?"i]
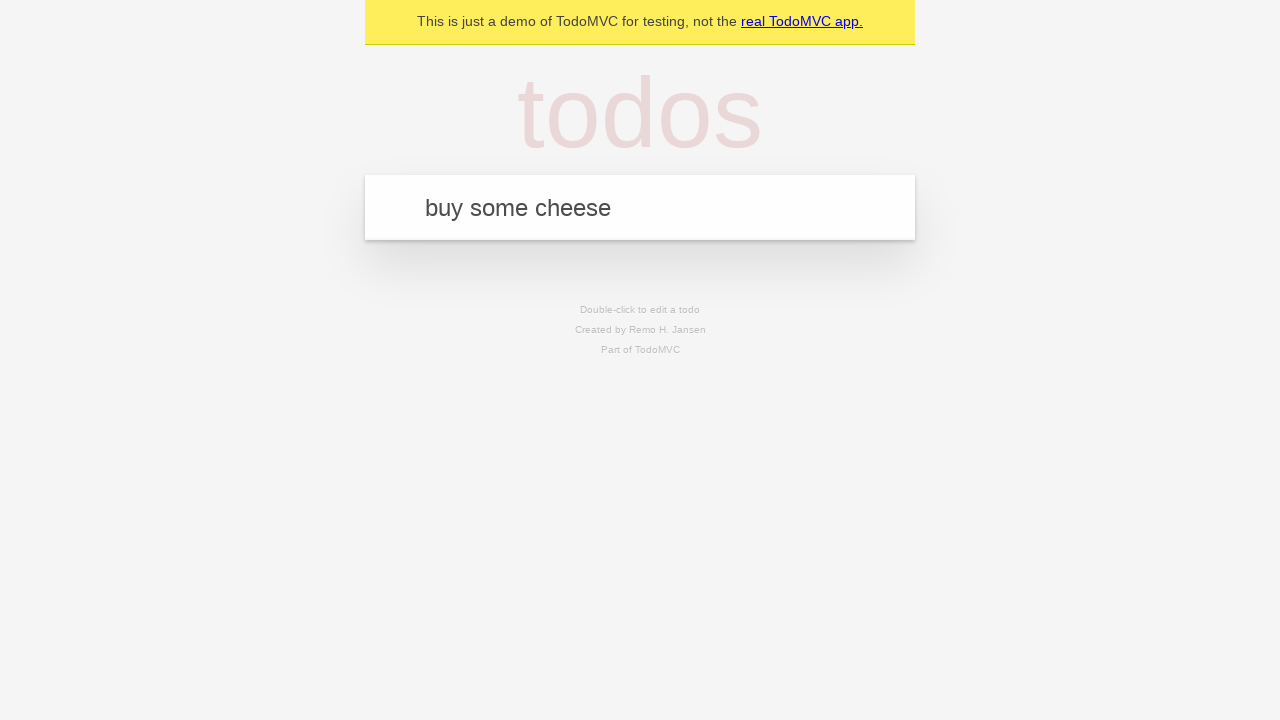

Pressed Enter to add todo item 'buy some cheese' on internal:attr=[placeholder="What needs to be done?"i]
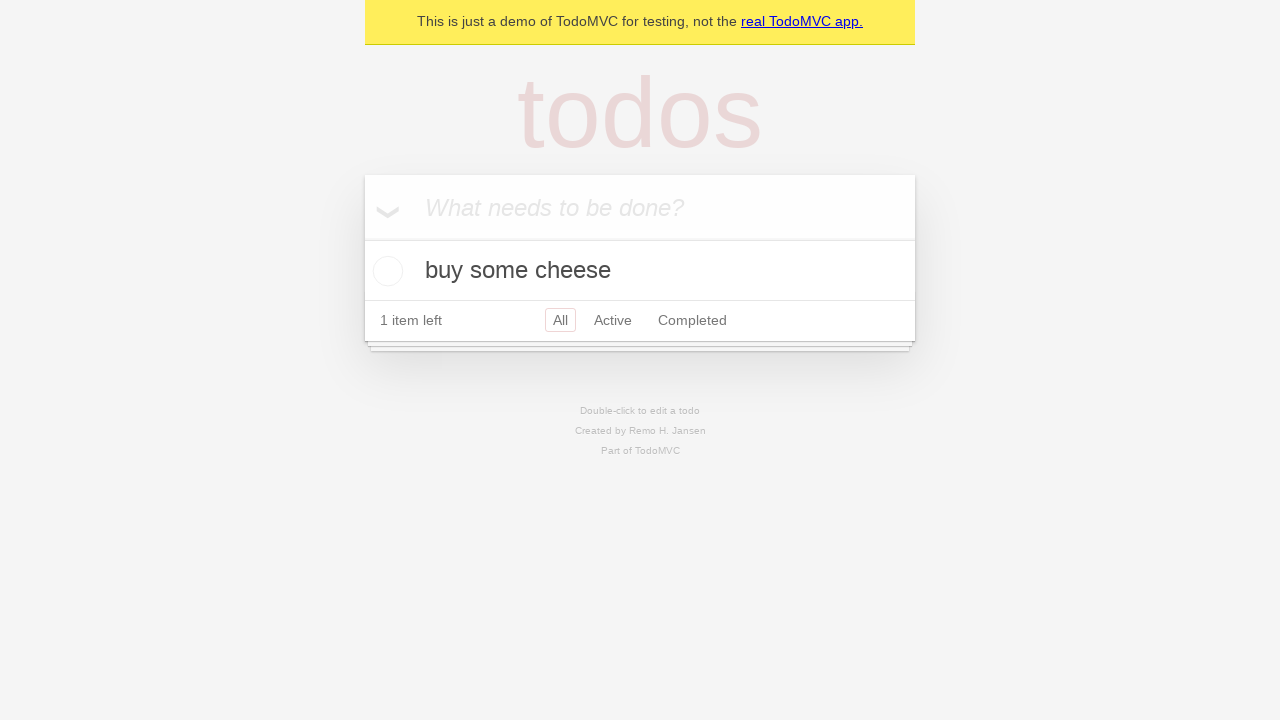

Filled new todo input with 'feed the cat' on internal:attr=[placeholder="What needs to be done?"i]
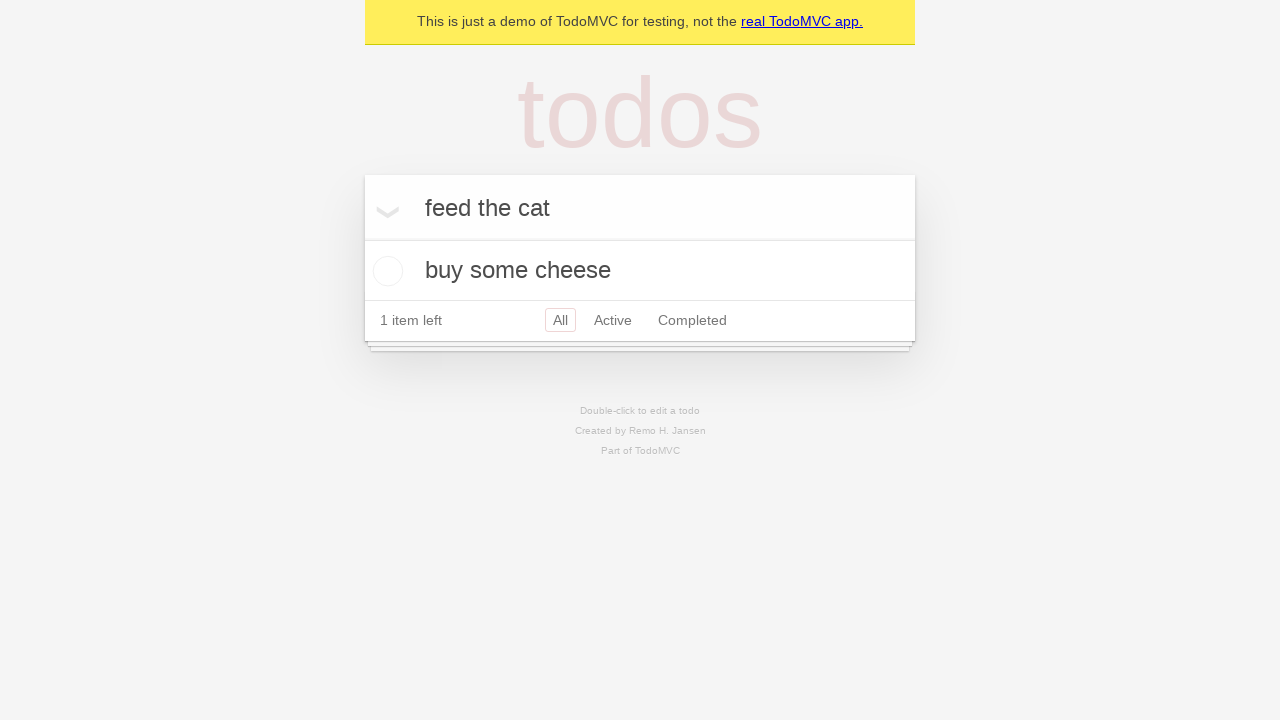

Pressed Enter to add todo item 'feed the cat' on internal:attr=[placeholder="What needs to be done?"i]
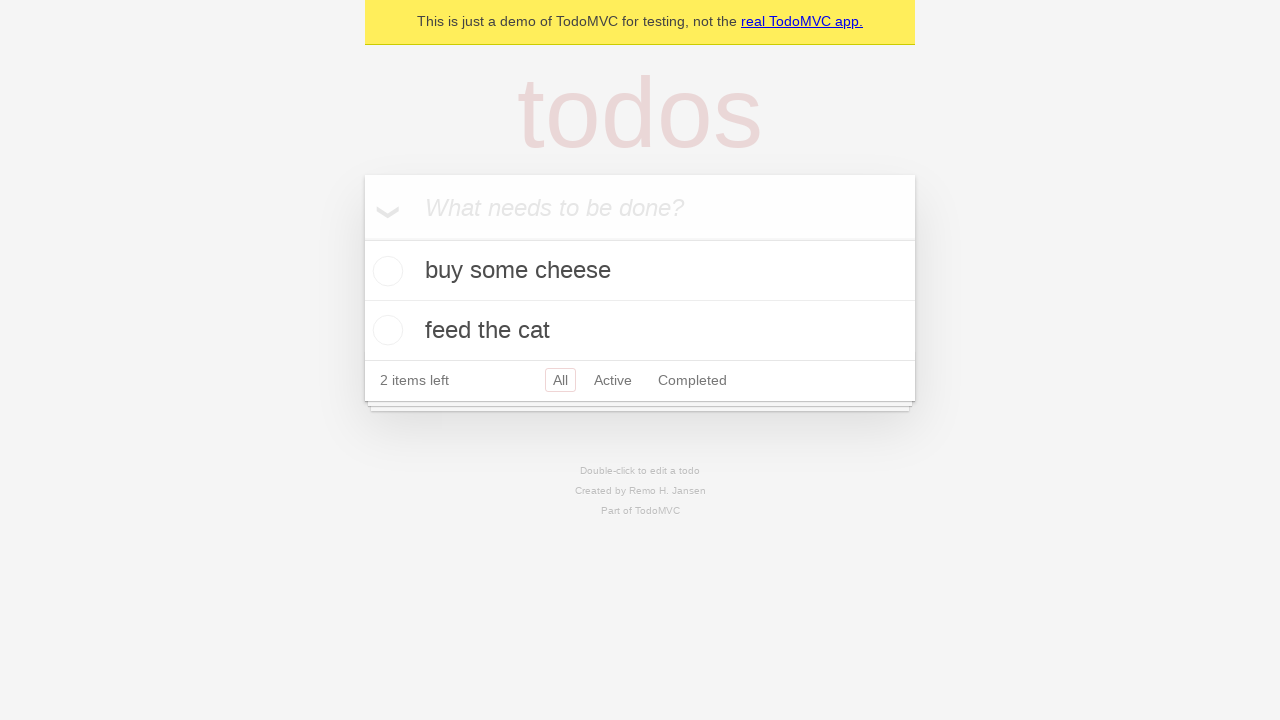

Filled new todo input with 'book a doctors appointment' on internal:attr=[placeholder="What needs to be done?"i]
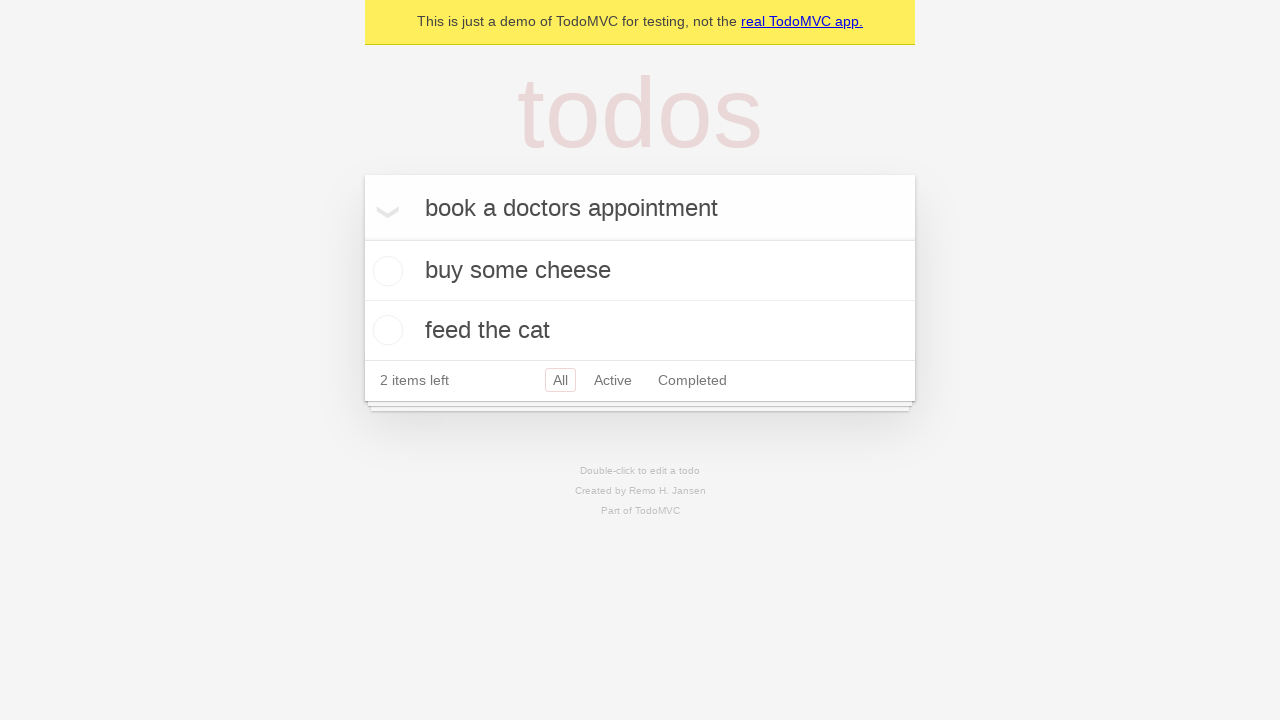

Pressed Enter to add todo item 'book a doctors appointment' on internal:attr=[placeholder="What needs to be done?"i]
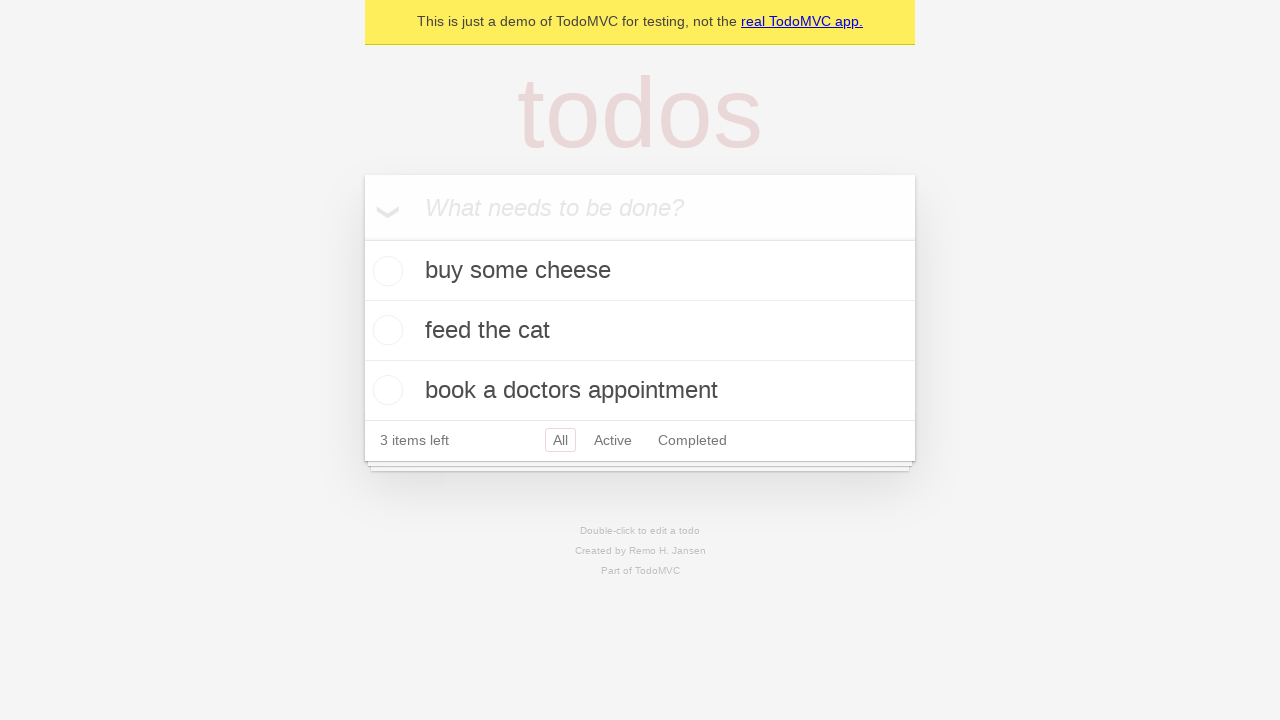

Retrieved all todo items
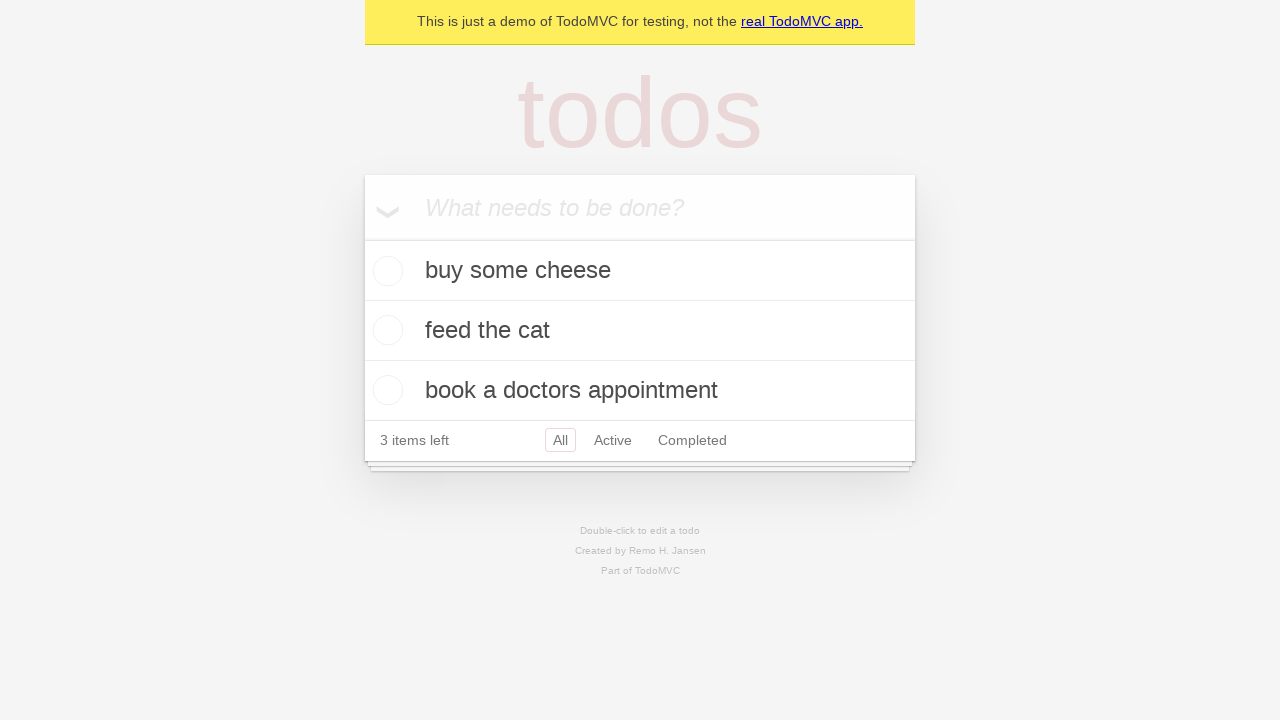

Selected the second todo item
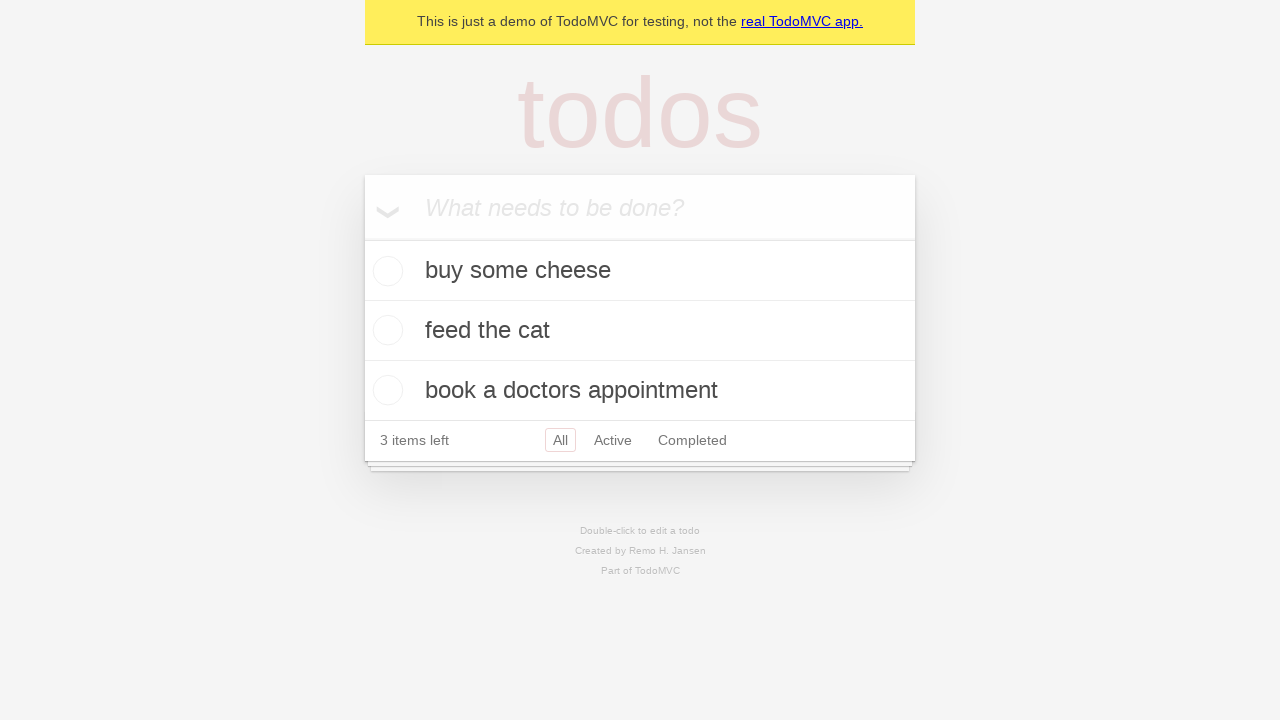

Double-clicked second todo item to enter edit mode at (640, 331) on internal:testid=[data-testid="todo-item"s] >> nth=1
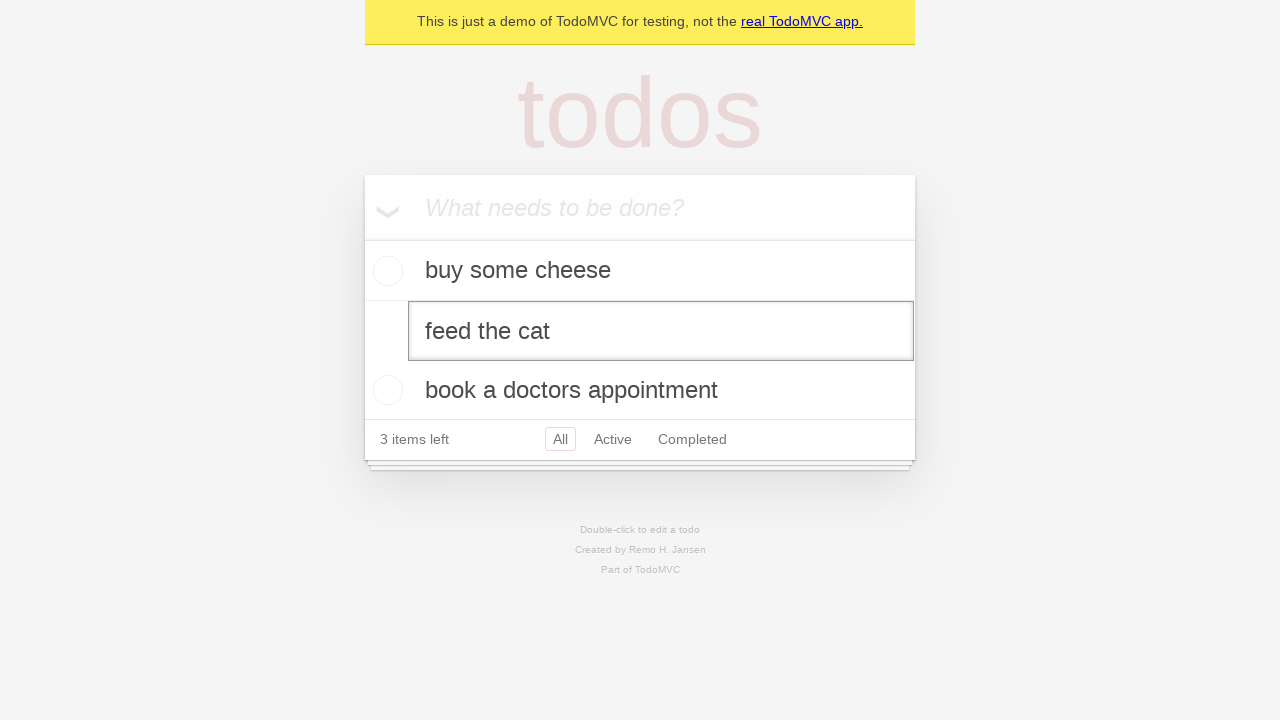

Changed todo text to 'buy some sausages' on internal:testid=[data-testid="todo-item"s] >> nth=1 >> internal:role=textbox[nam
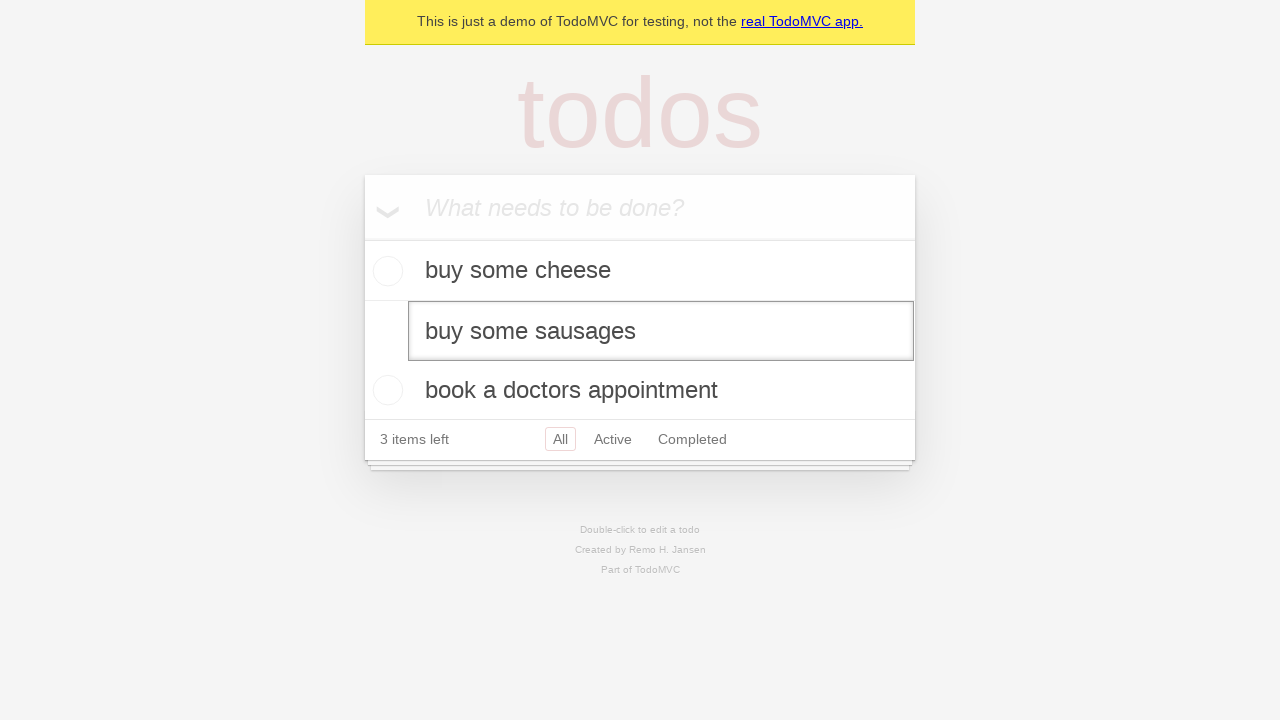

Pressed Enter to confirm todo edit on internal:testid=[data-testid="todo-item"s] >> nth=1 >> internal:role=textbox[nam
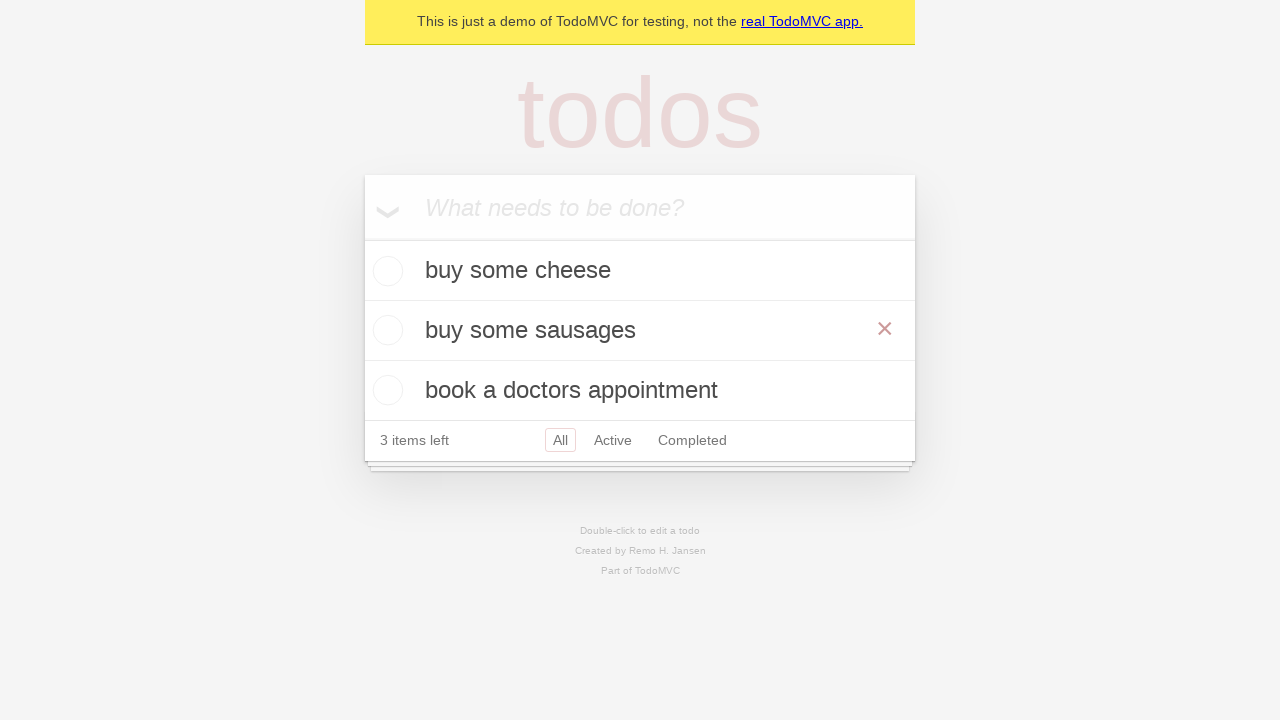

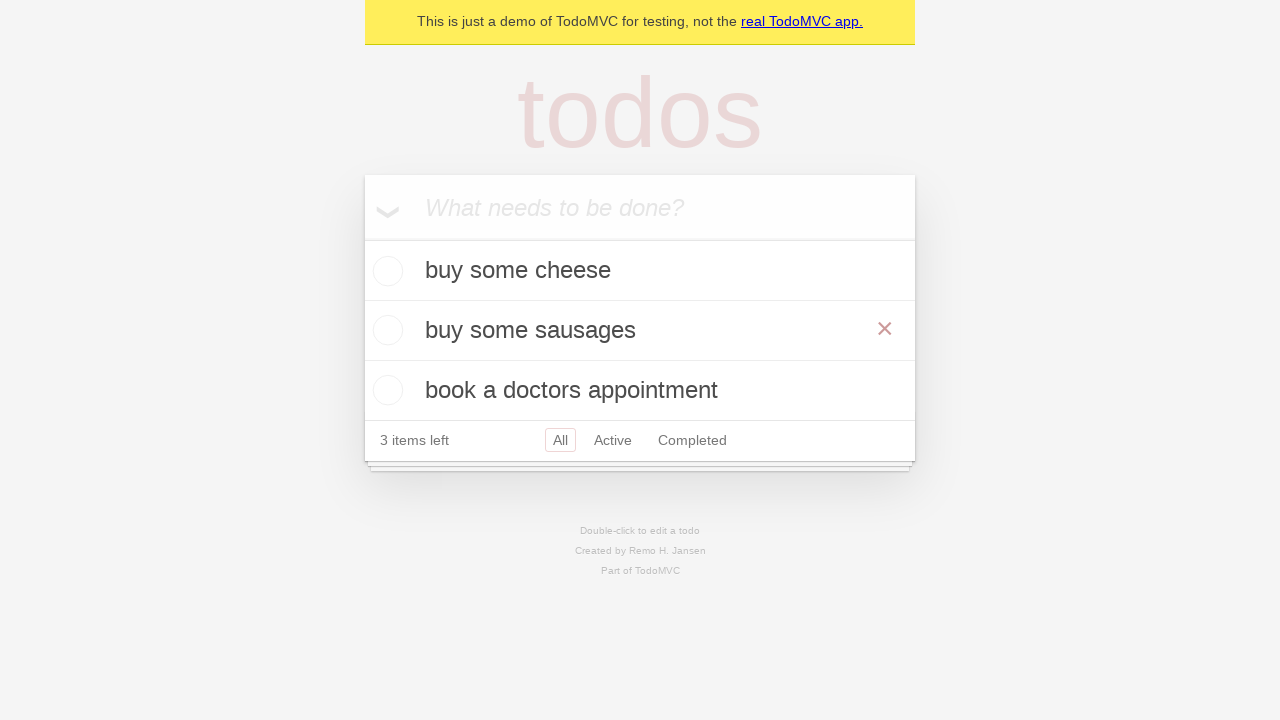